Tests radio button selection on a registration form by clicking the male gender option and verifying it becomes selected

Starting URL: https://grotechminds.com/registration/

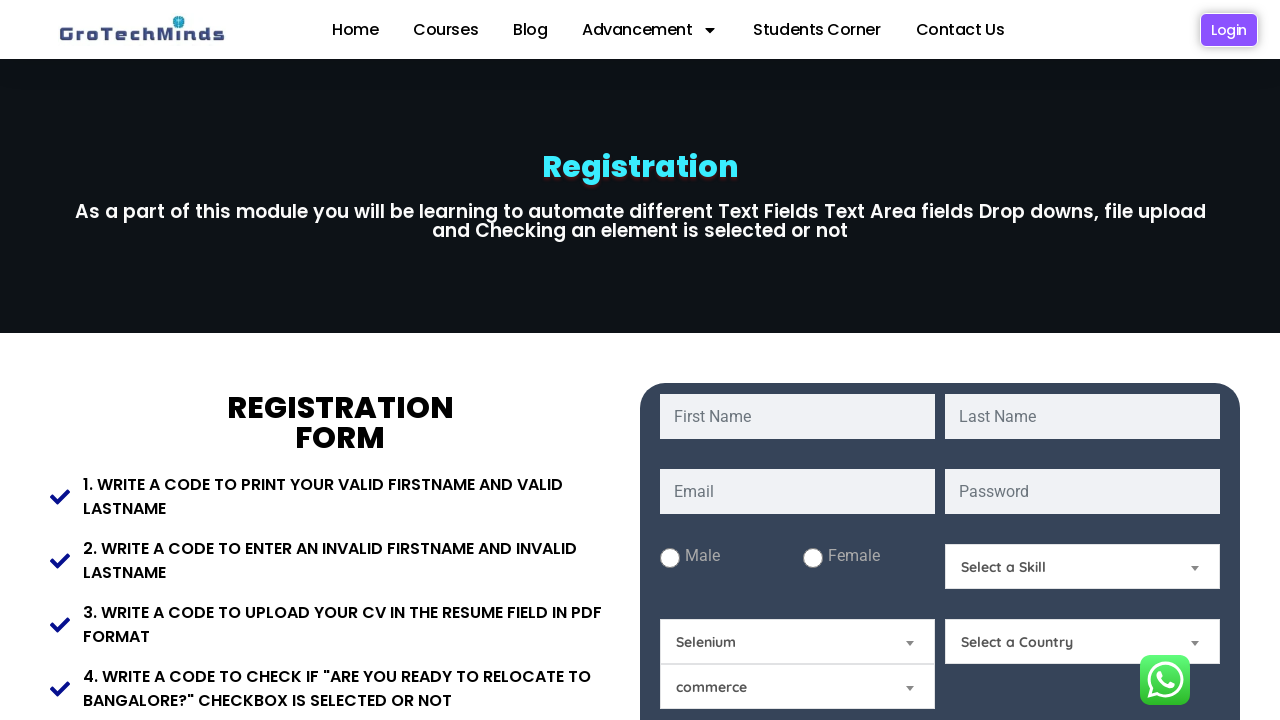

Clicked the male gender radio button on the registration form at (670, 558) on #male
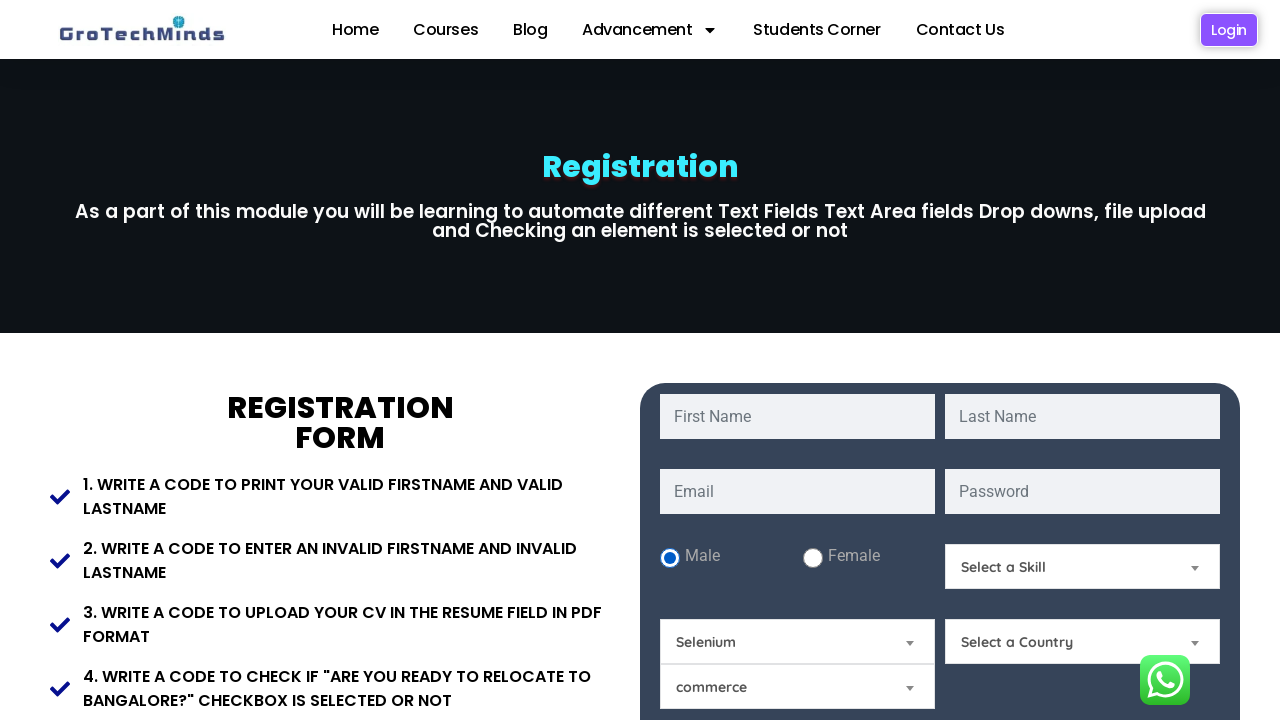

Verified that the male radio button is selected
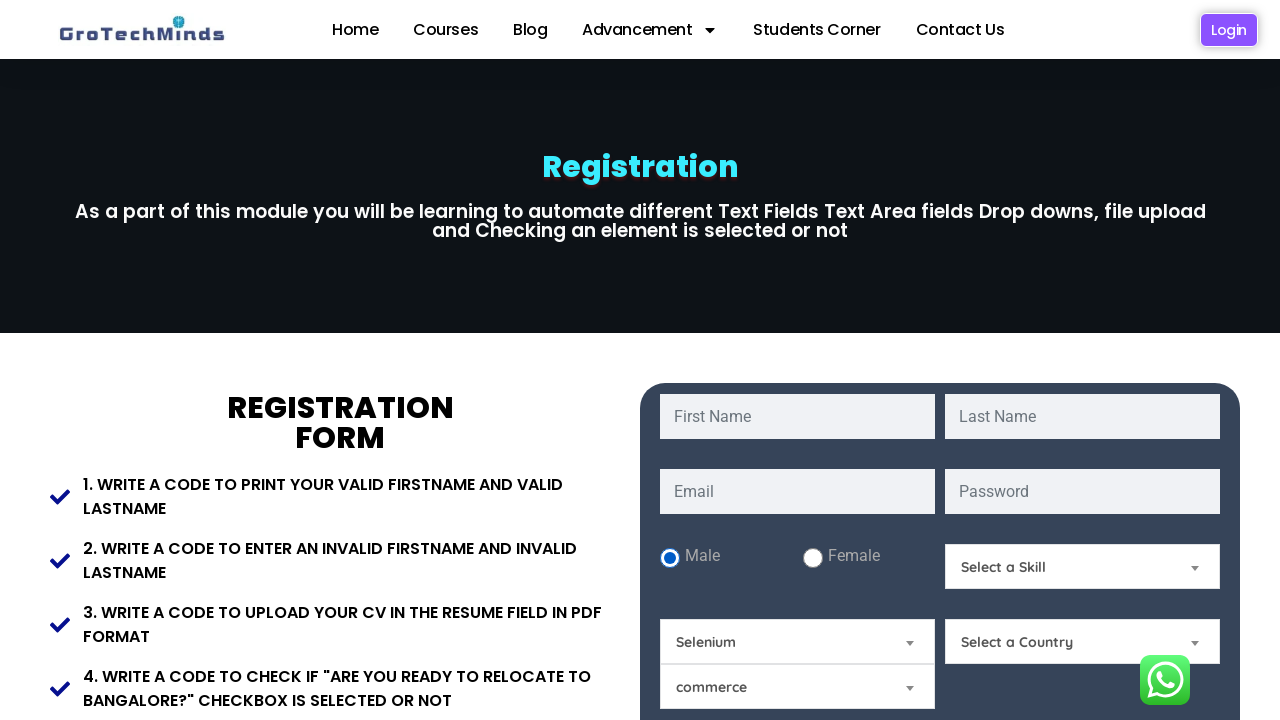

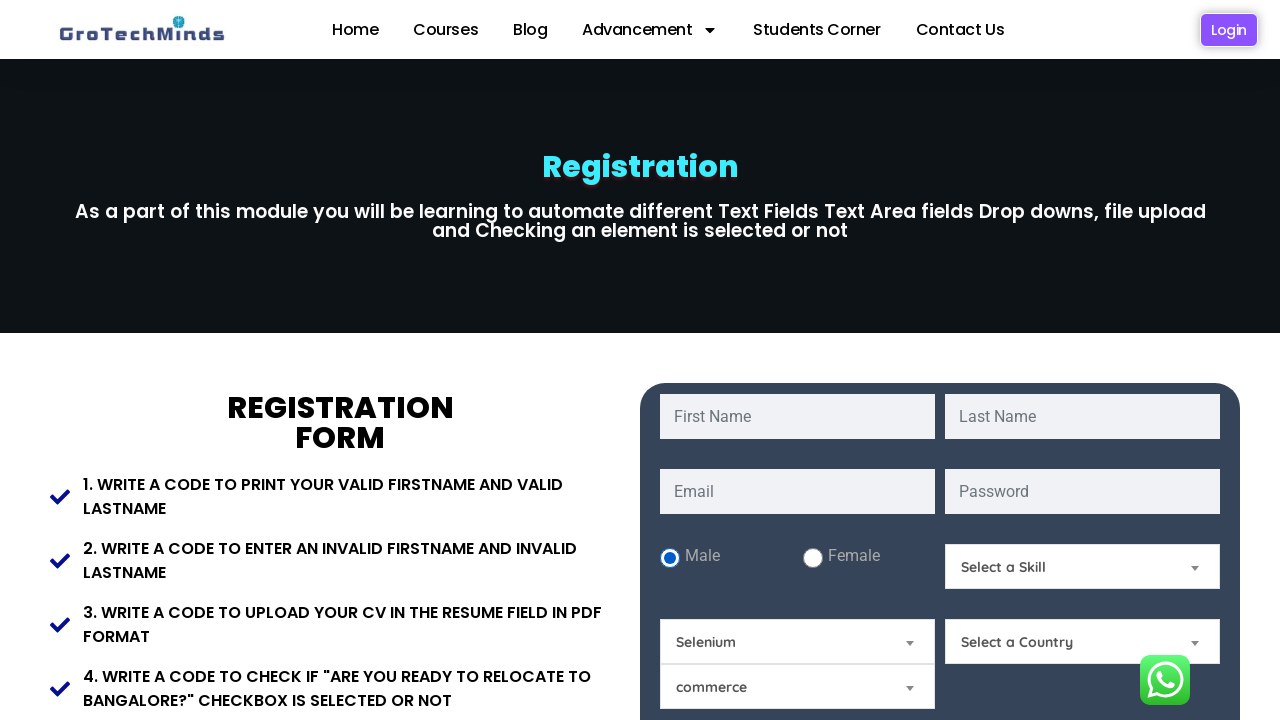